Tests double-click functionality by double-clicking a button and verifying the success message

Starting URL: https://demoqa.com/buttons

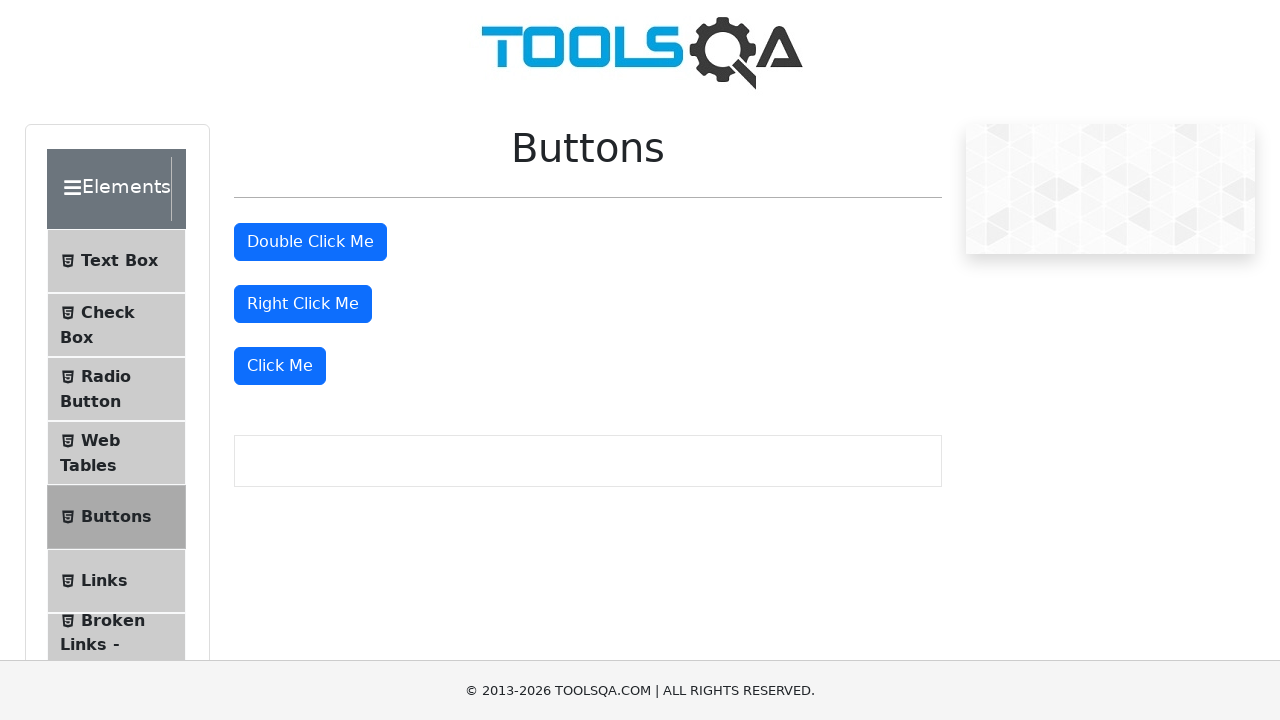

Waited for double-click button to be visible
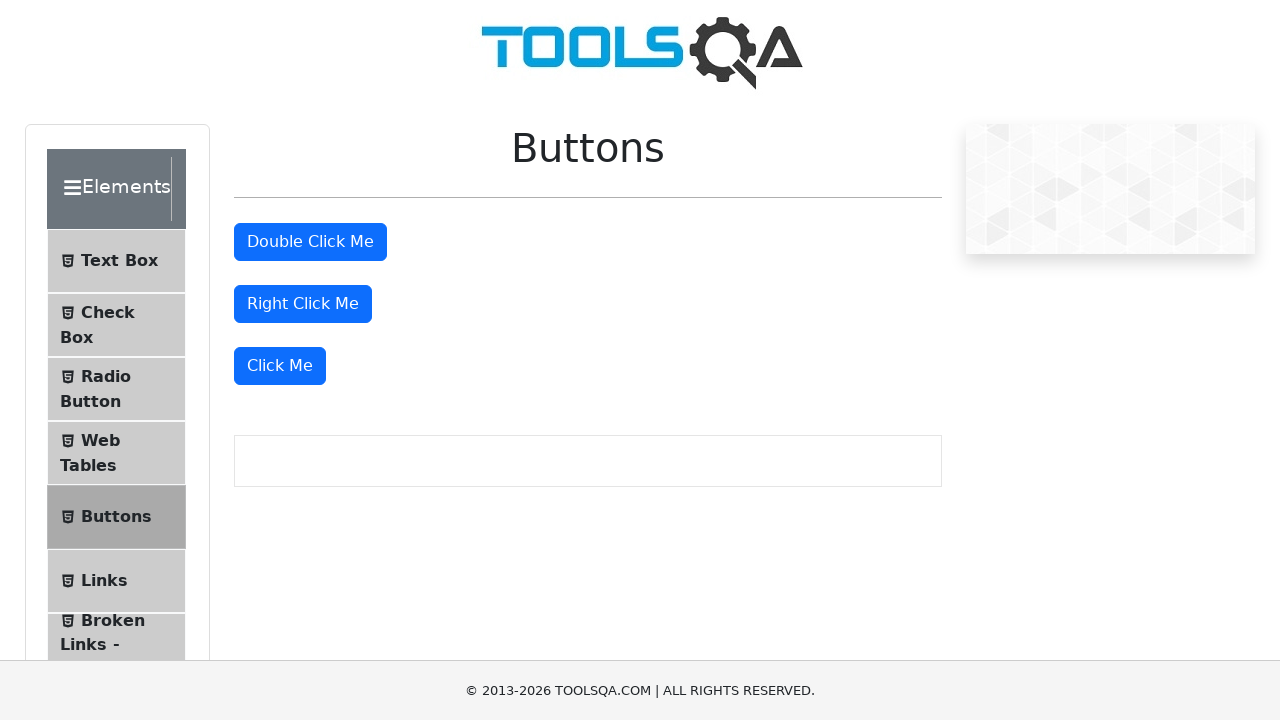

Double-clicked the button at (310, 242) on #doubleClickBtn
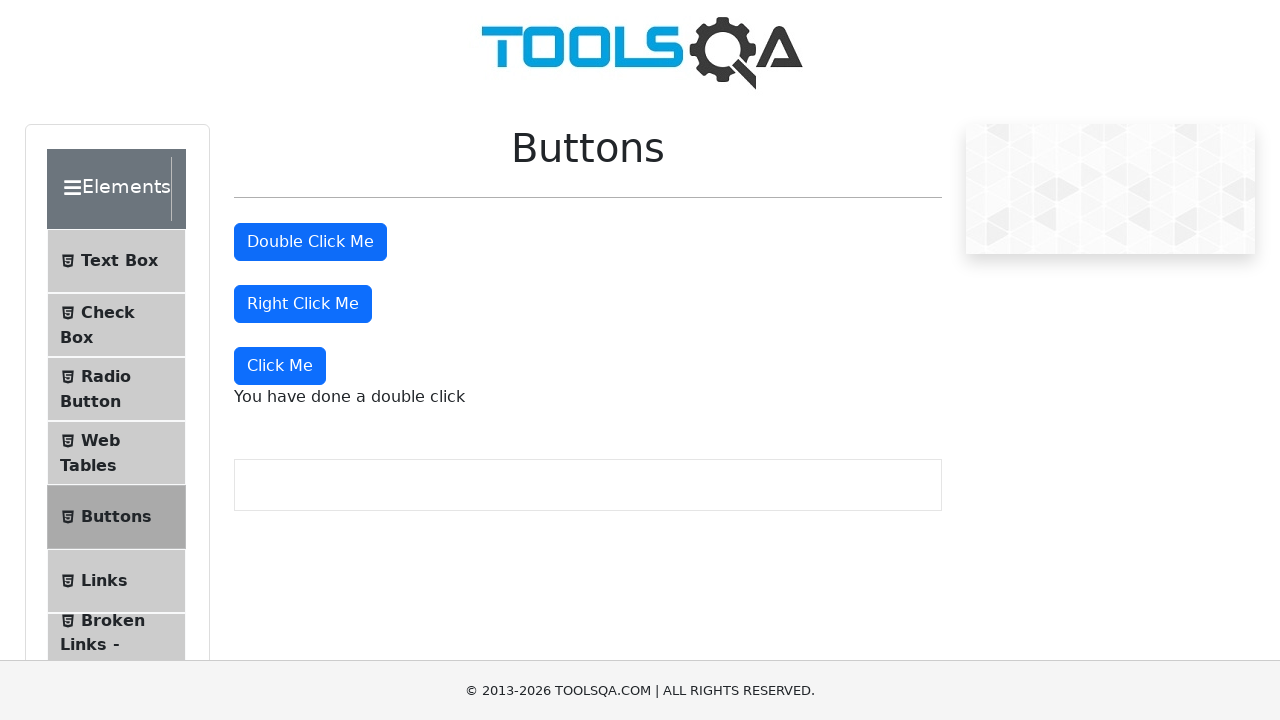

Success message appeared after double-click
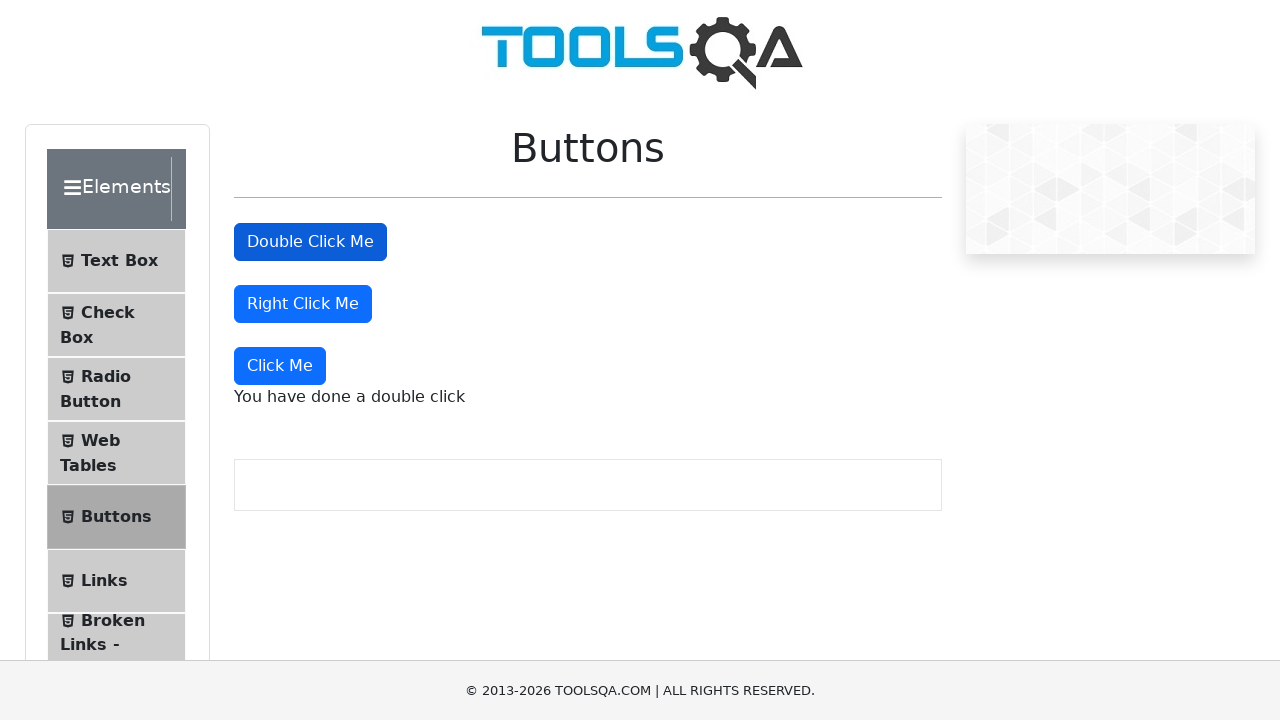

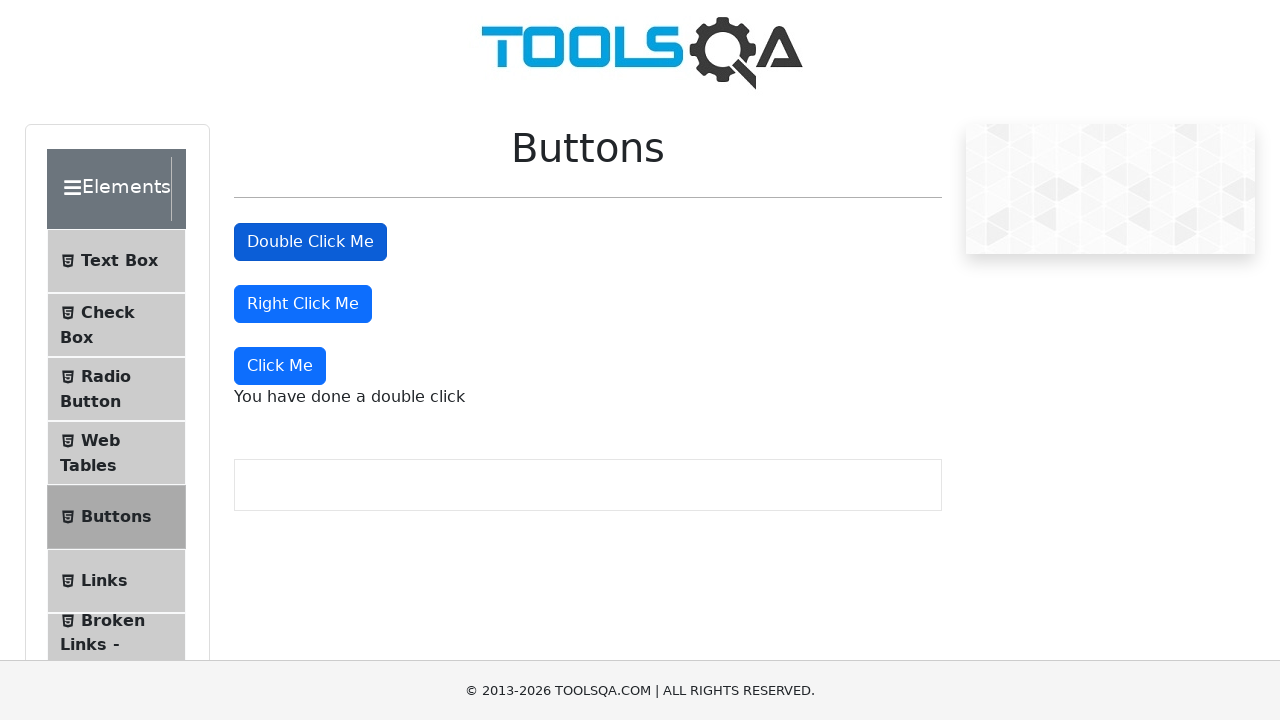